Tests web table interaction by iterating through table rows to find Python course and verifying its price

Starting URL: https://rahulshettyacademy.com/AutomationPractice/#/

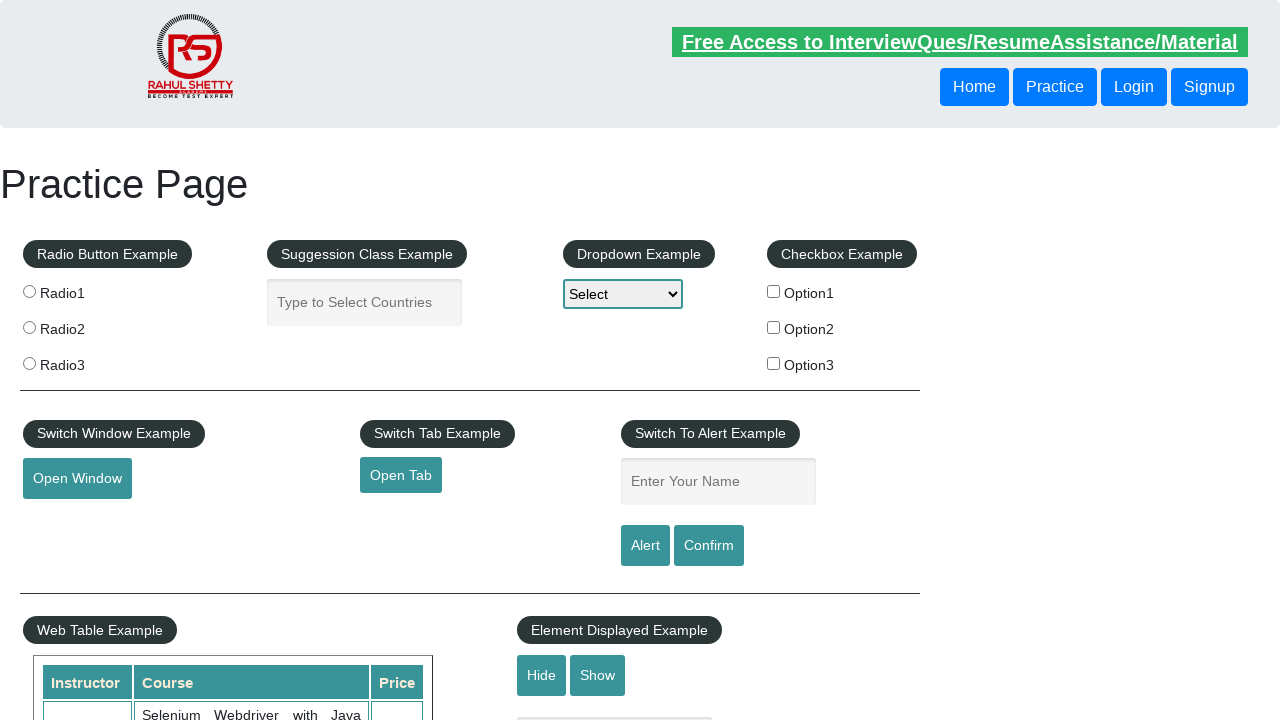

Waited for web table to load
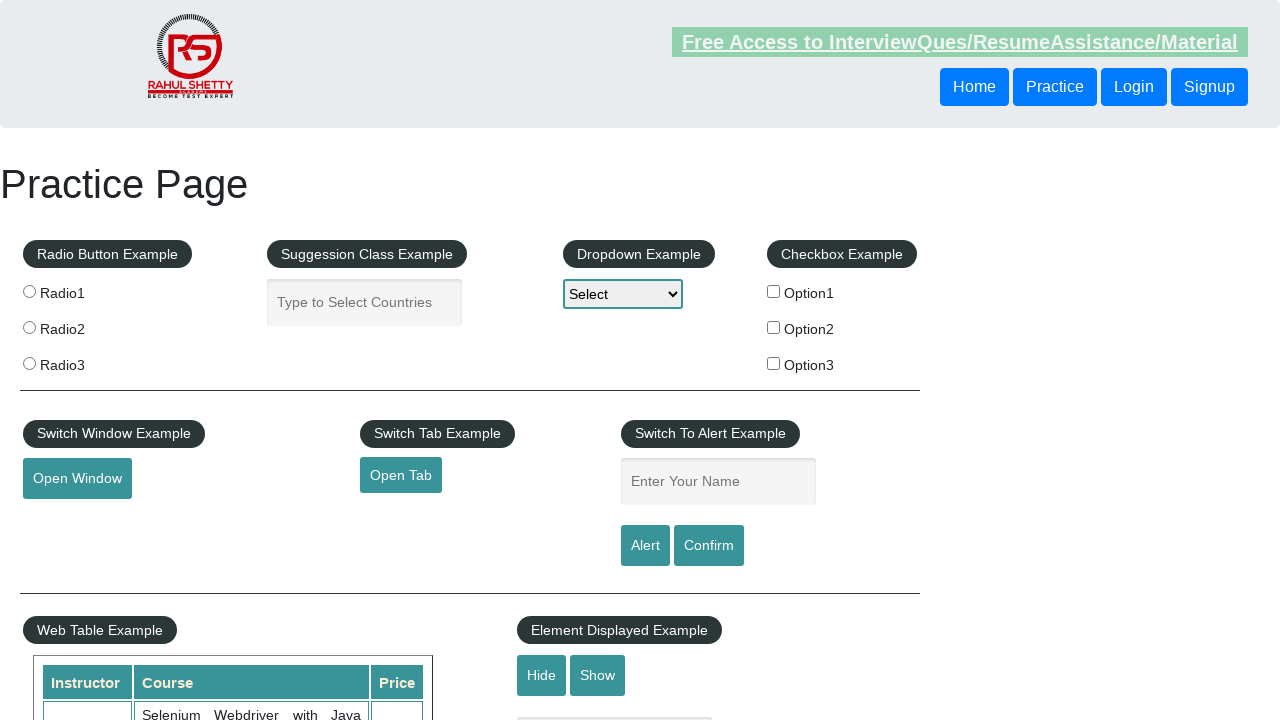

Located all course name cells in the table
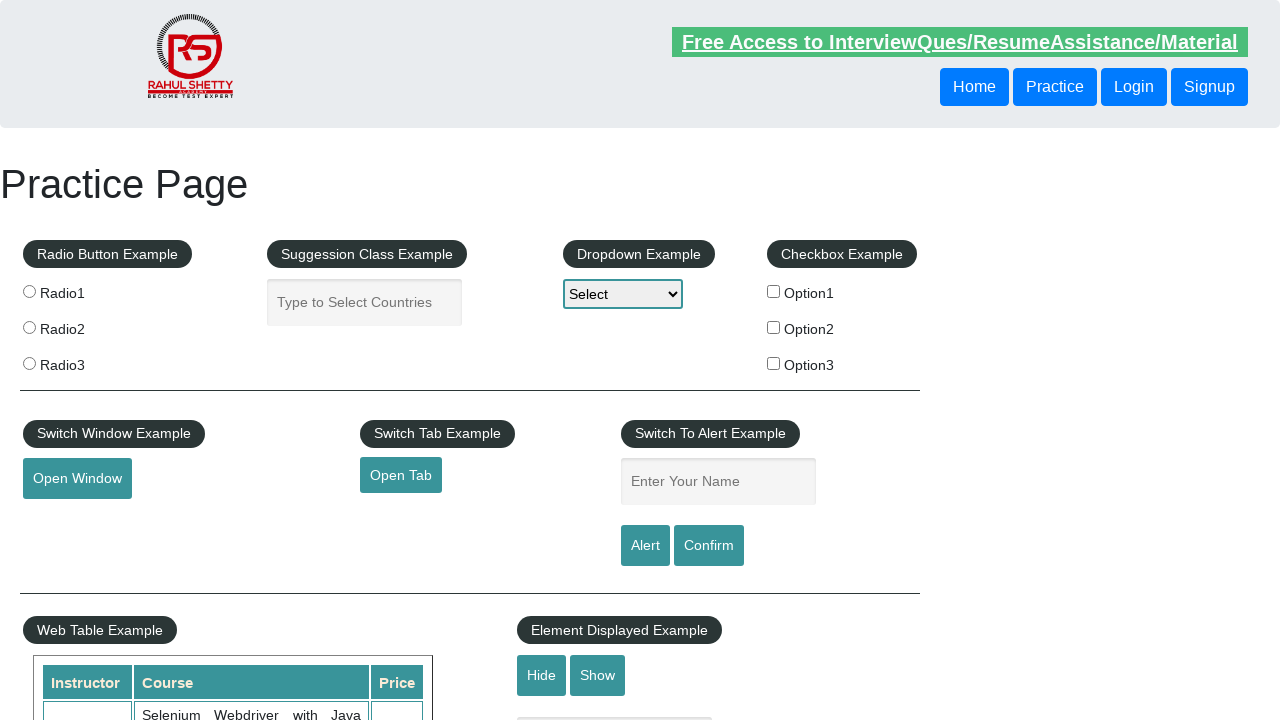

Retrieved text content from table cell at index 0: 'Selenium Webdriver with Java Basics + Advanced + Interview Guide'
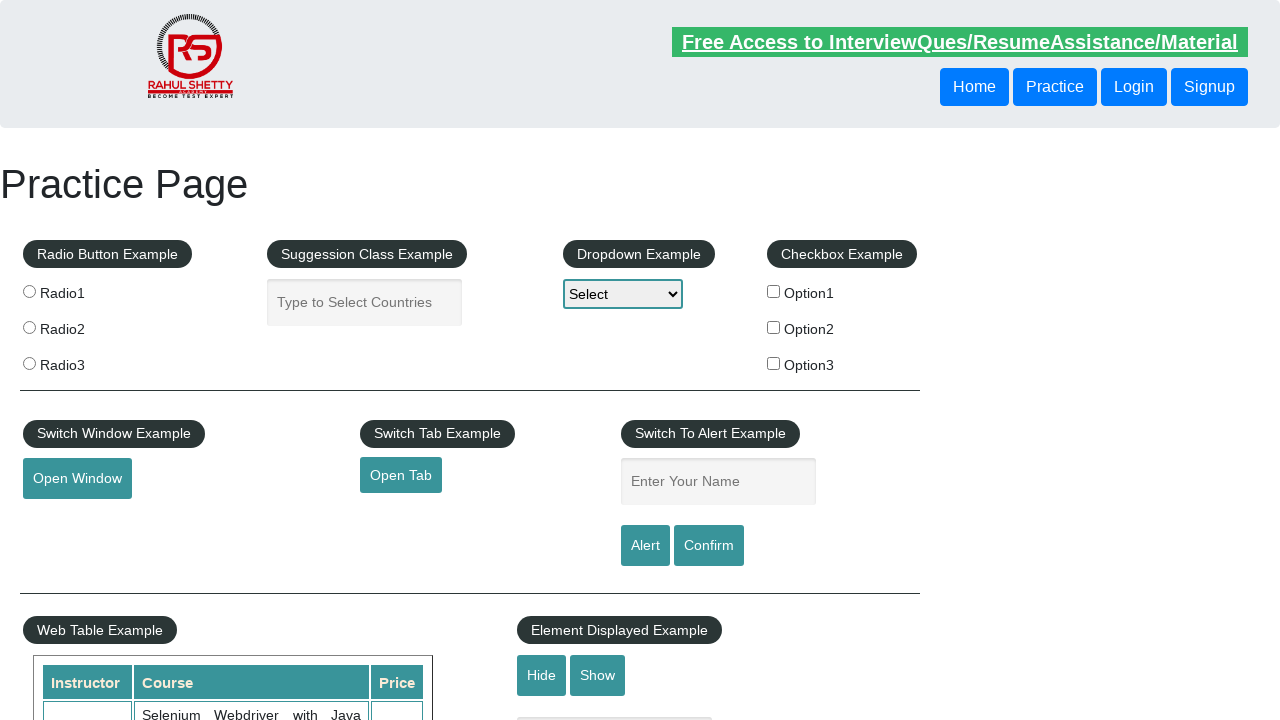

Retrieved text content from table cell at index 1: 'Learn SQL in Practical + Database Testing from Scratch'
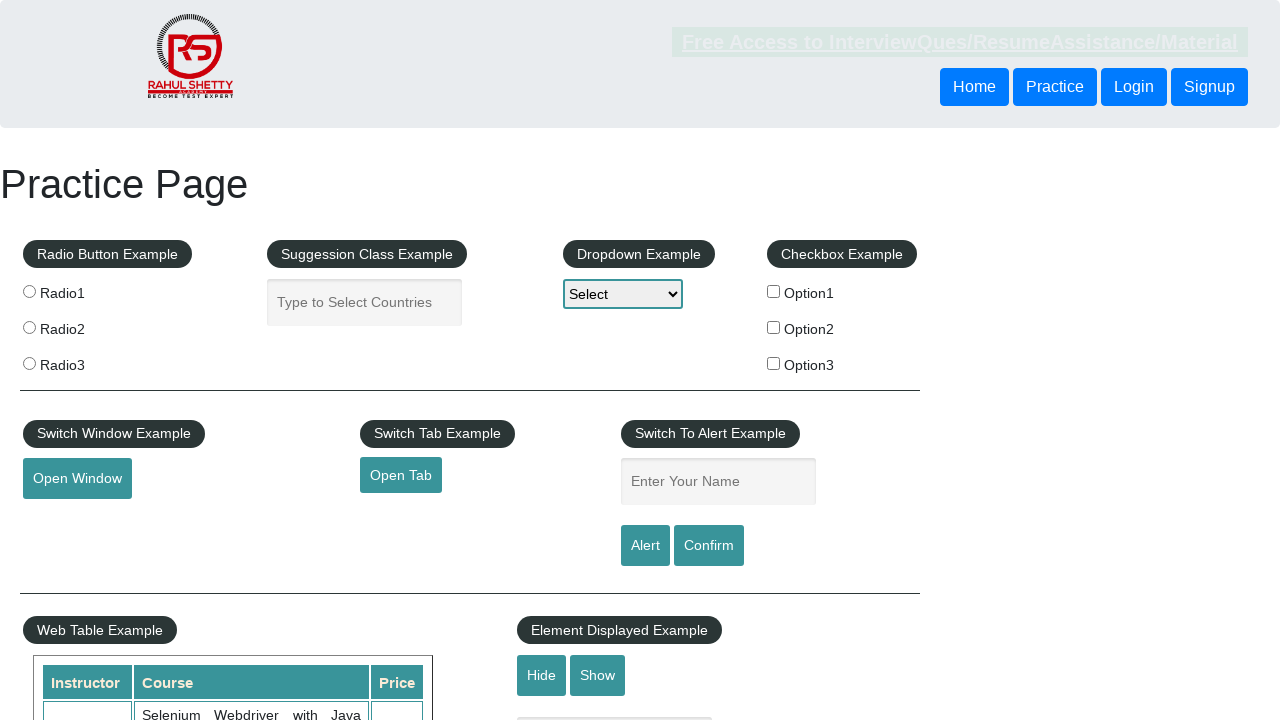

Retrieved text content from table cell at index 2: 'Appium (Selenium) - Mobile Automation Testing from Scratch'
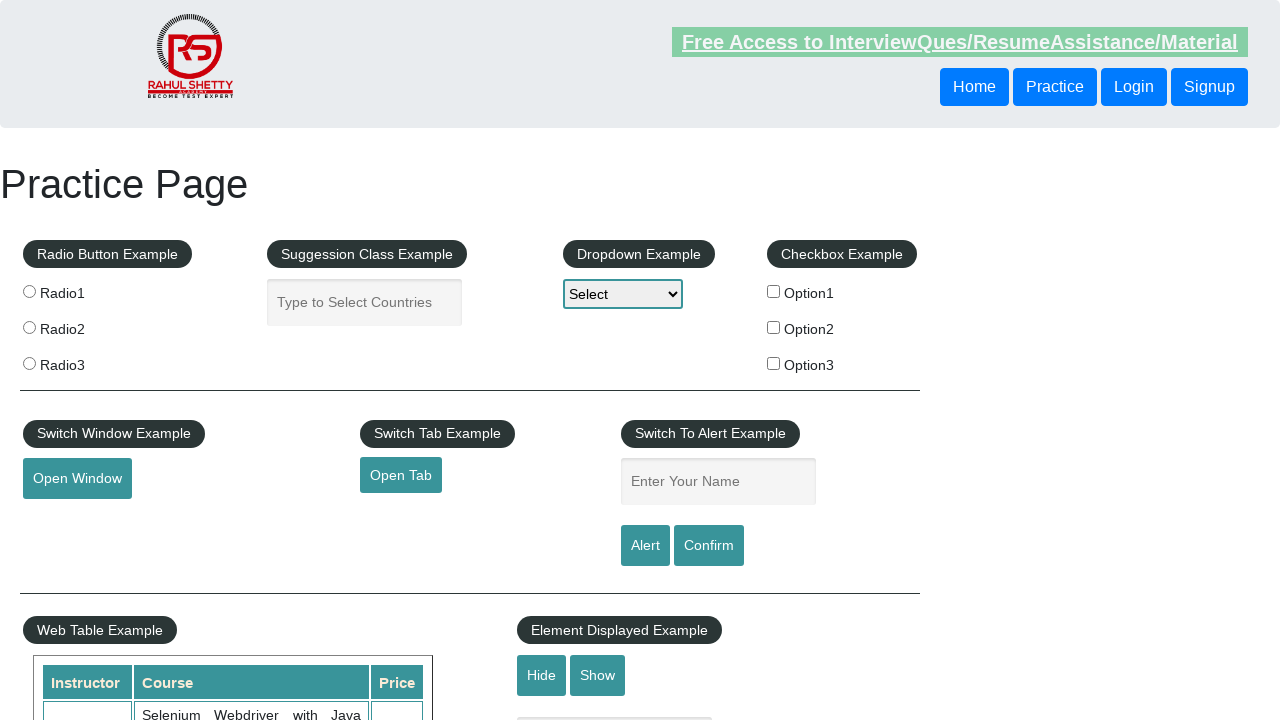

Retrieved text content from table cell at index 3: 'WebSecurity Testing for Beginners-QA knowledge to next level'
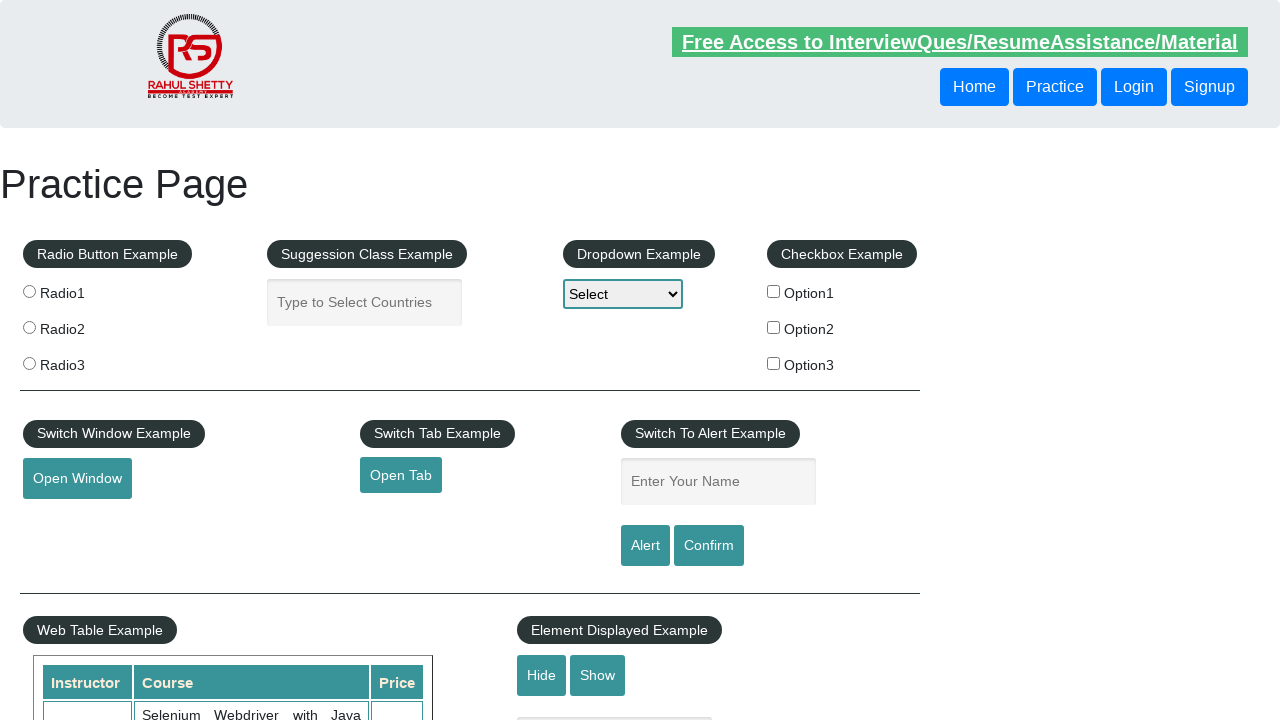

Retrieved text content from table cell at index 4: 'Learn JMETER from Scratch - (Performance + Load) Testing Tool'
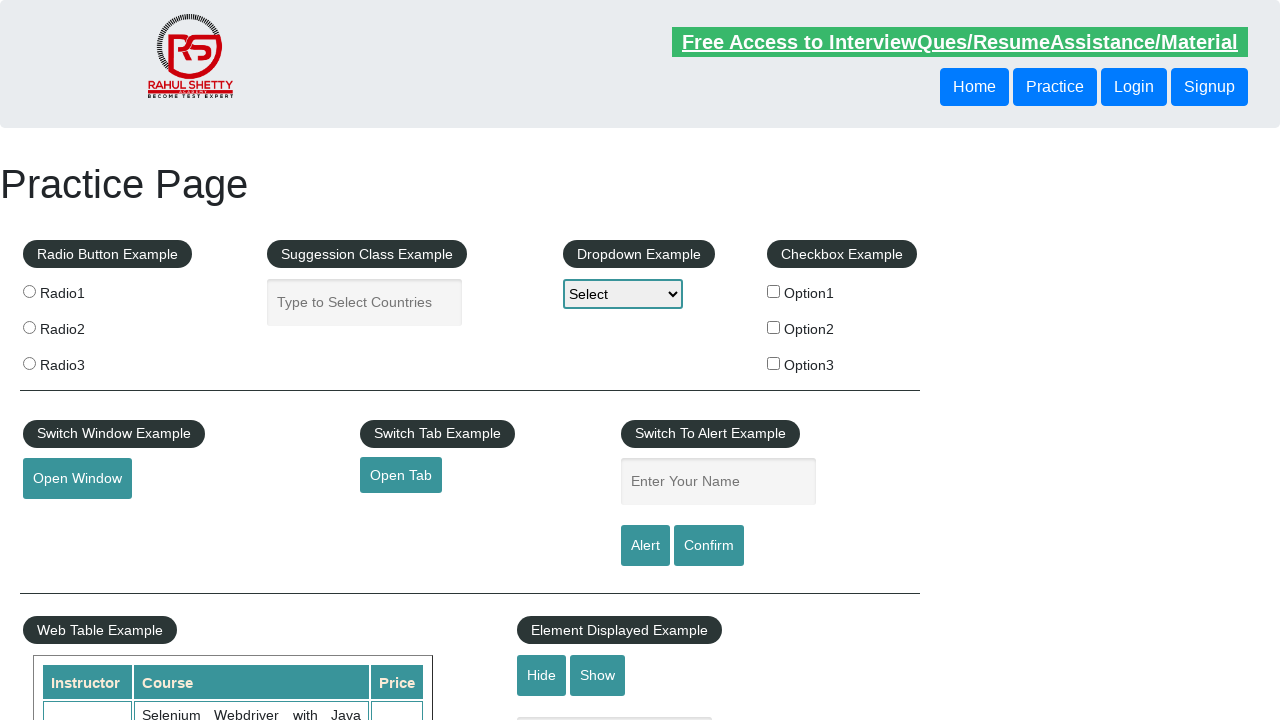

Retrieved text content from table cell at index 5: 'WebServices / REST API Testing with SoapUI'
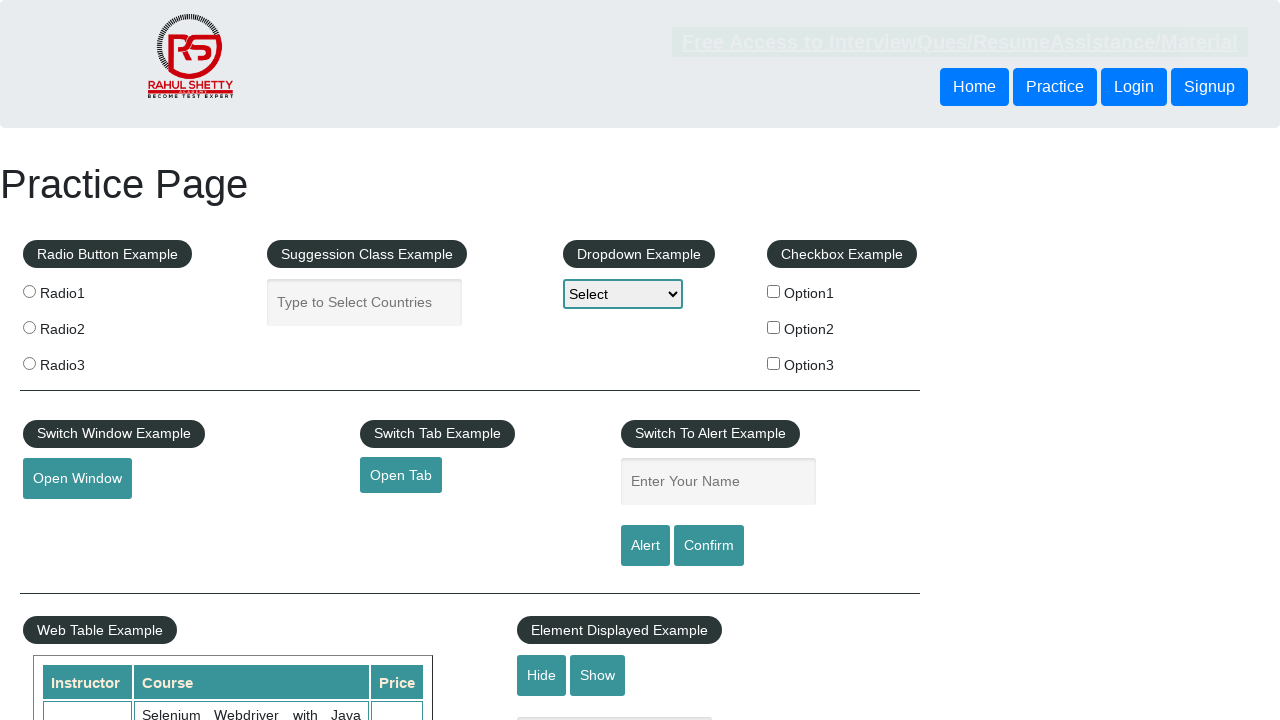

Retrieved text content from table cell at index 6: 'QA Expert Course :Software Testing + Bugzilla + SQL + Agile'
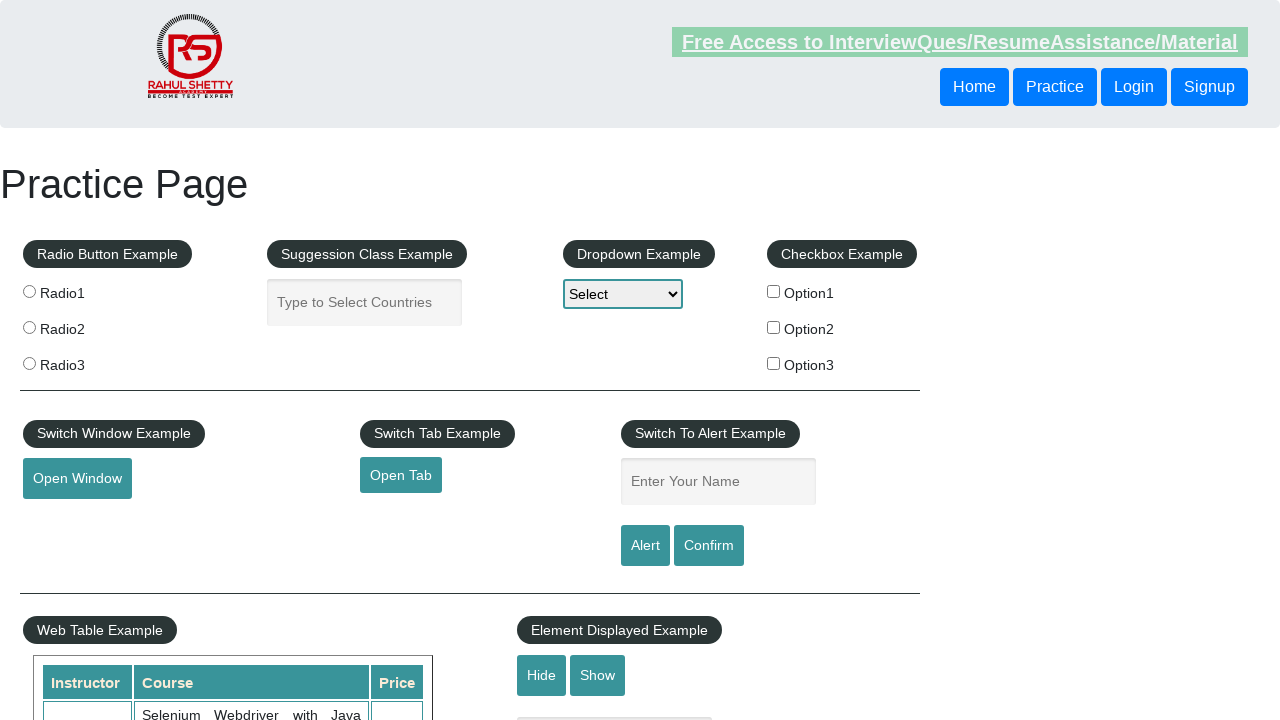

Retrieved text content from table cell at index 7: 'Master Selenium Automation in simple Python Language'
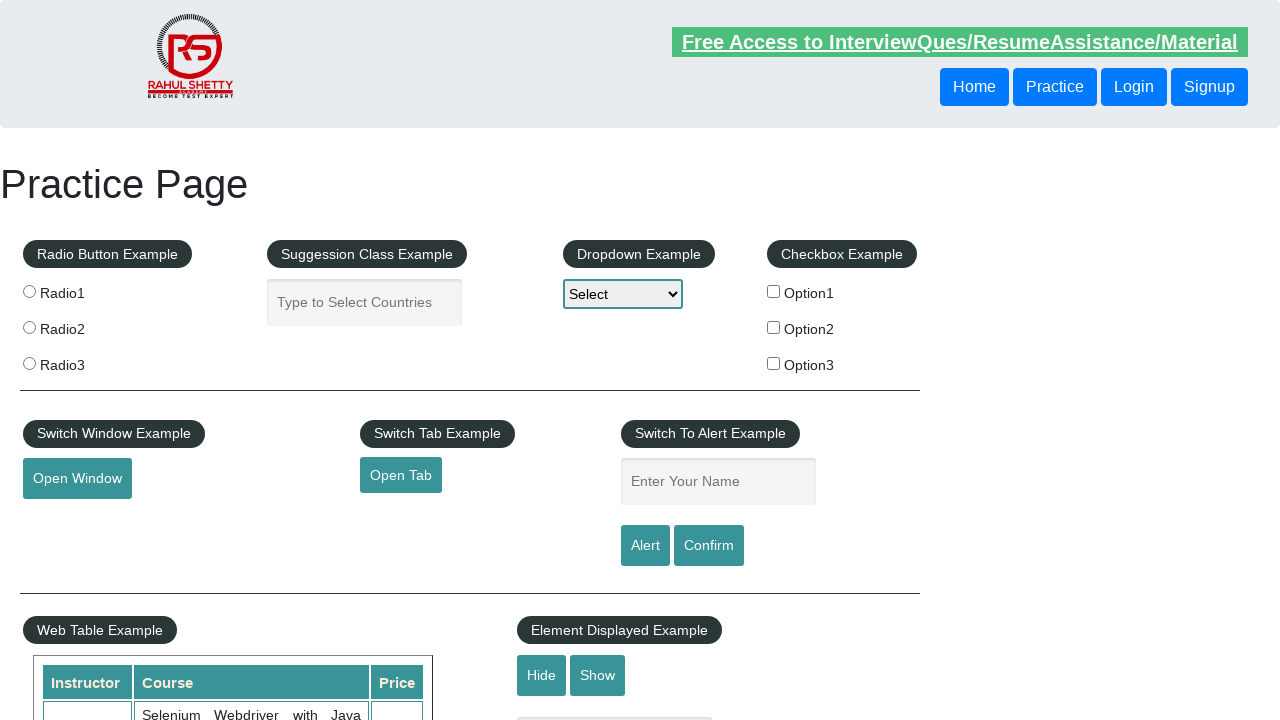

Found Python course in table, locating its price cell
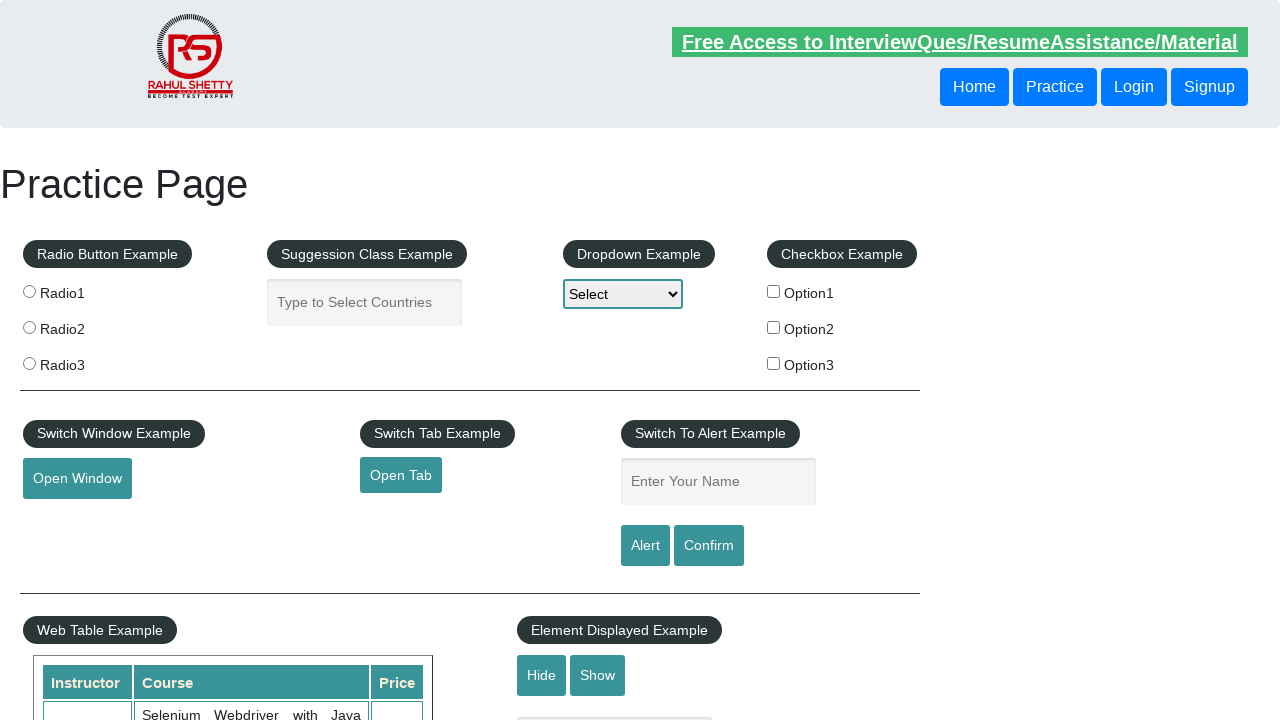

Retrieved price for Python course: '25'
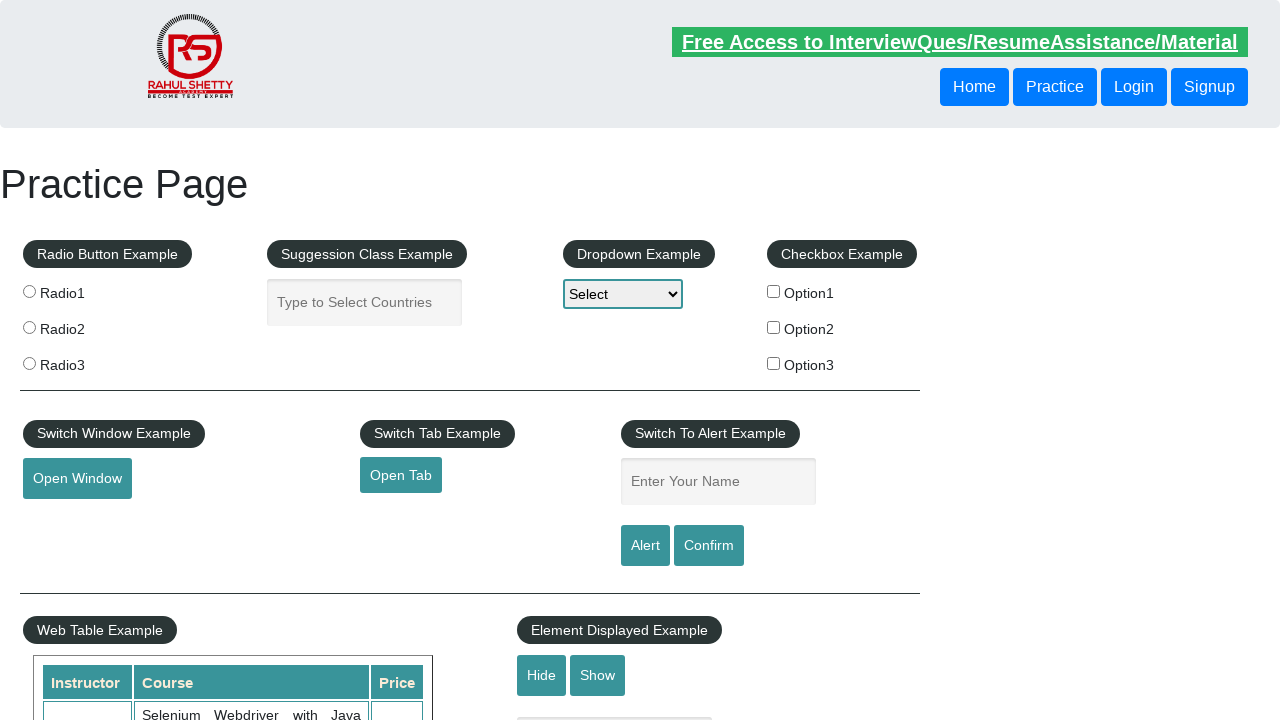

Verified Python course price is 25
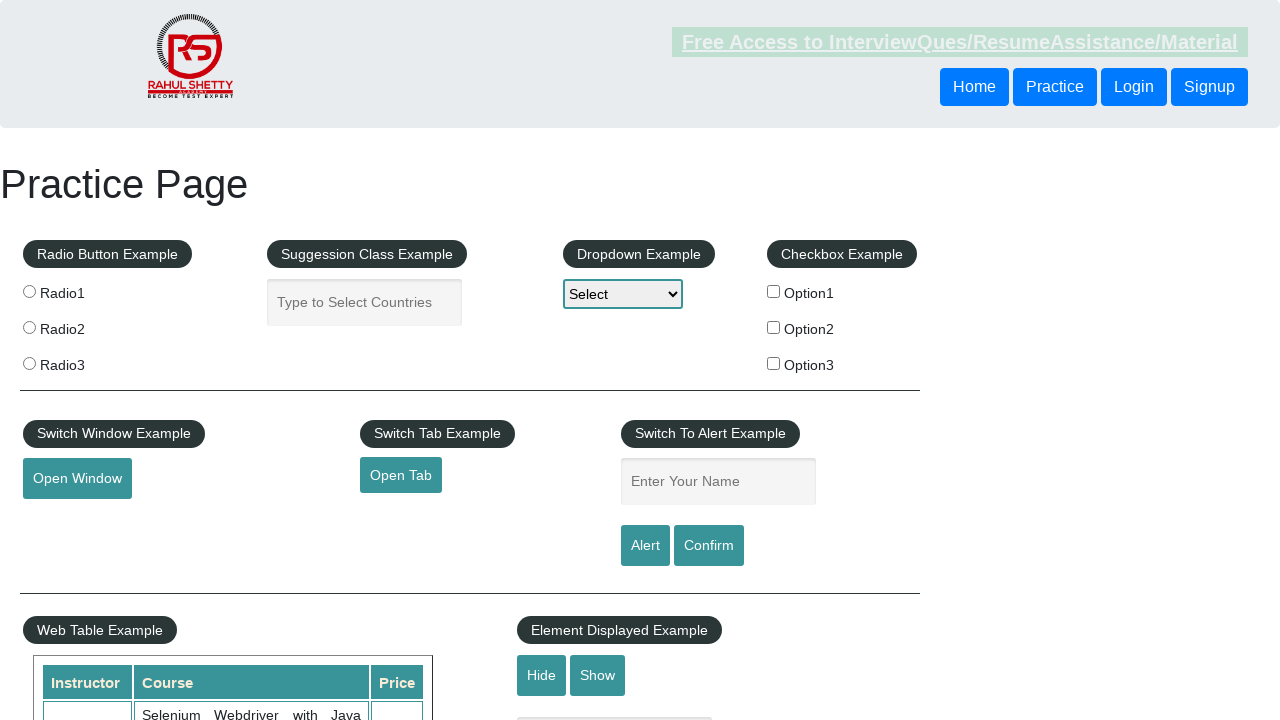

Retrieved text content from table cell at index 8: 'Advanced Selenium Framework Pageobject, TestNG, Maven, Jenkins,C'
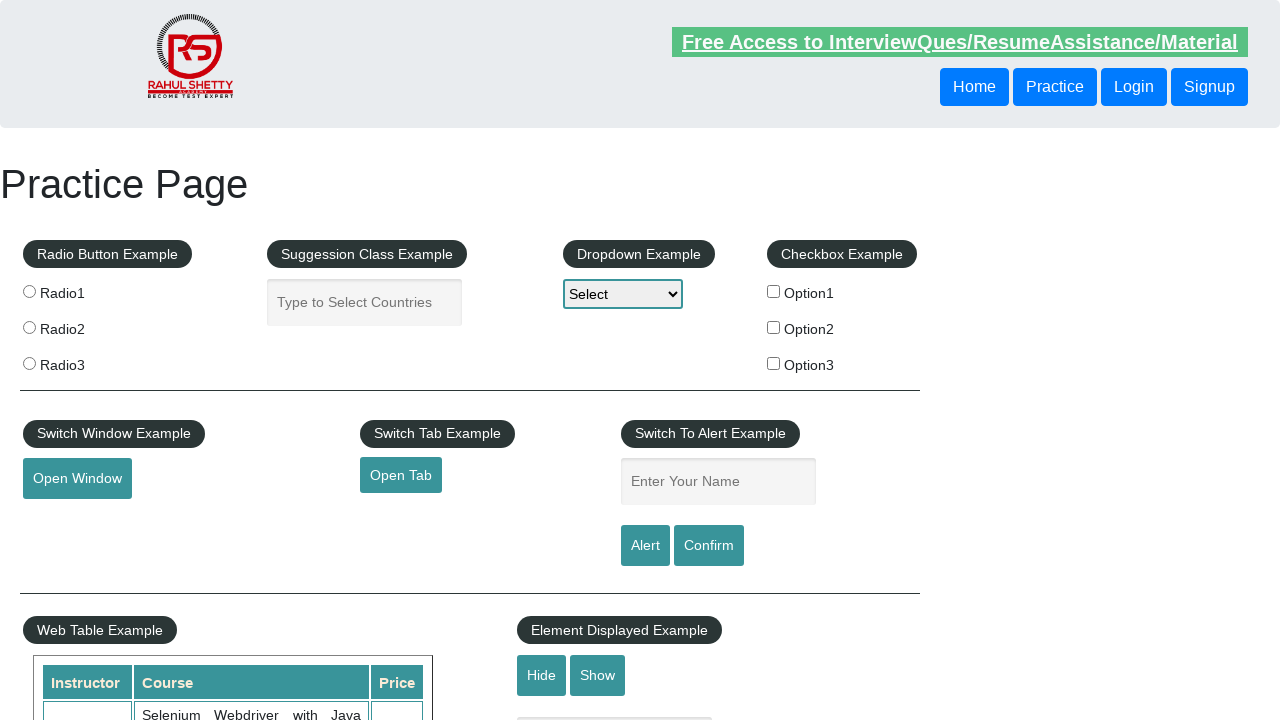

Retrieved text content from table cell at index 9: 'Write effective QA Resume that will turn to interview call'
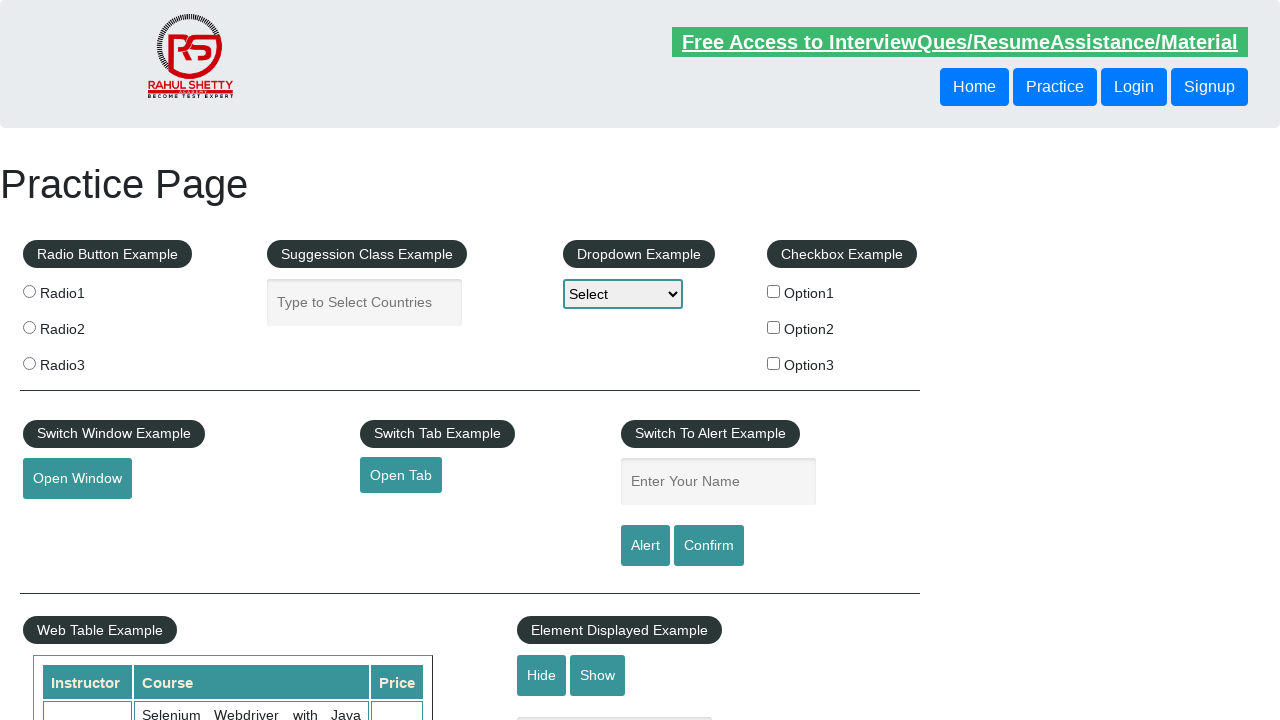

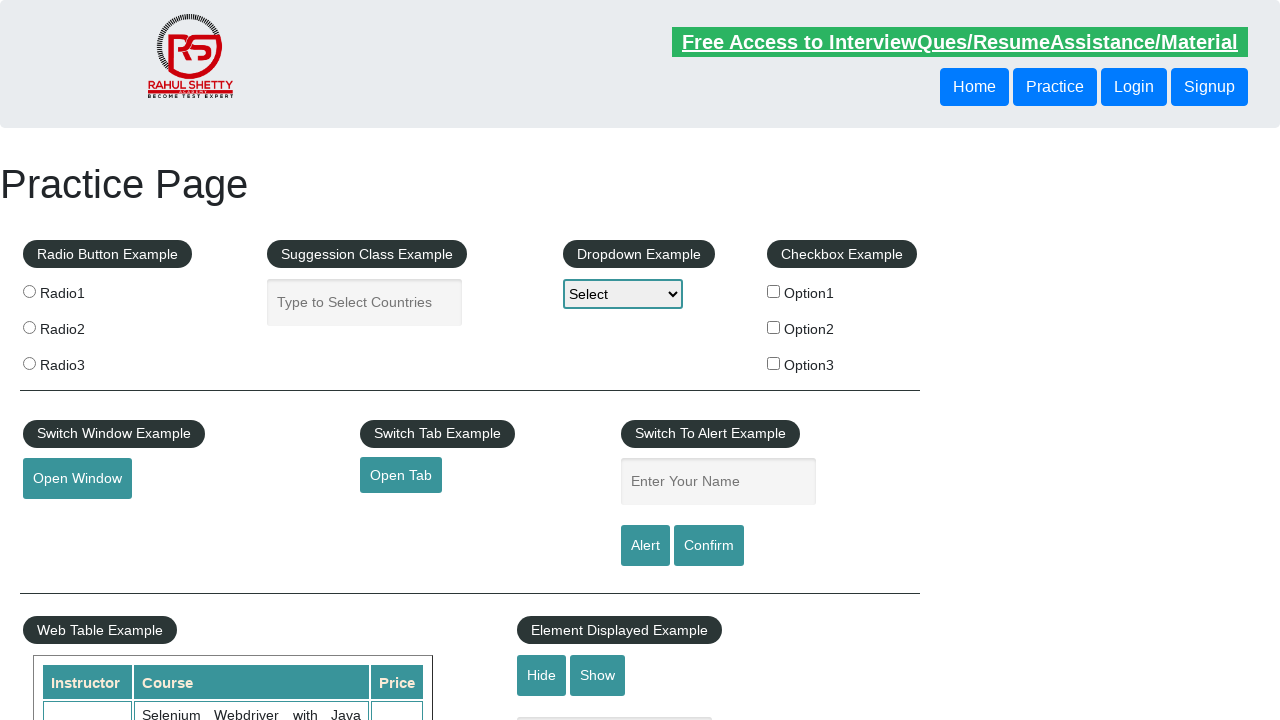